Tests dynamic loading functionality by navigating to the dynamic loading page, clicking start, and waiting for the result text to appear

Starting URL: https://the-internet.herokuapp.com/

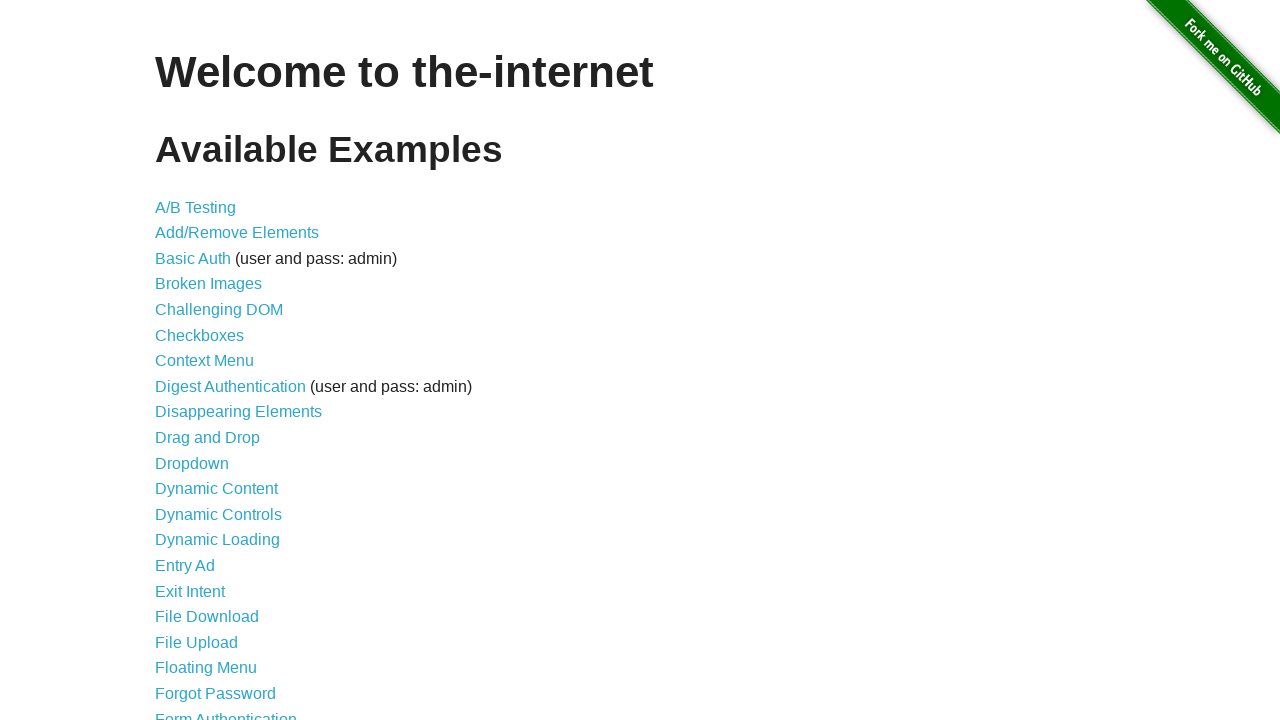

Clicked on Dynamic Loading link at (218, 540) on a:has-text('Dynamic Loading')
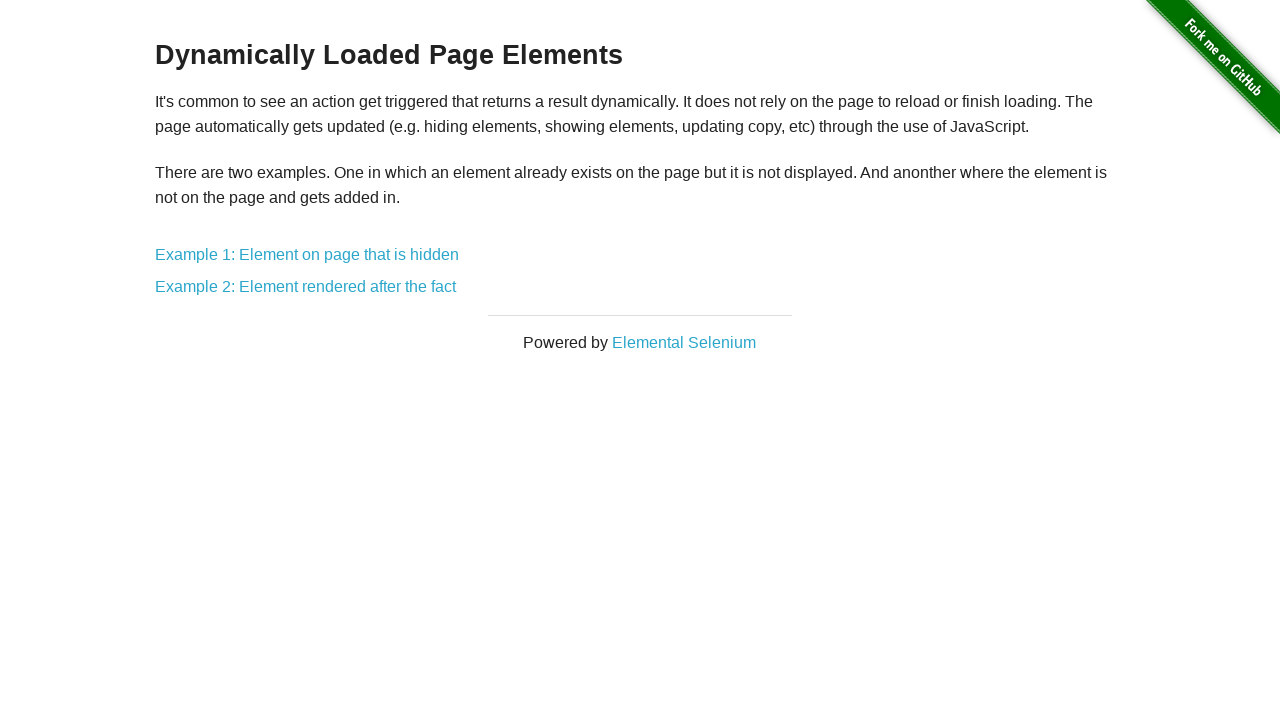

Clicked on Example 1: Element on page that is hidden link at (307, 255) on a:has-text('Example 1: Element on page that is hidden')
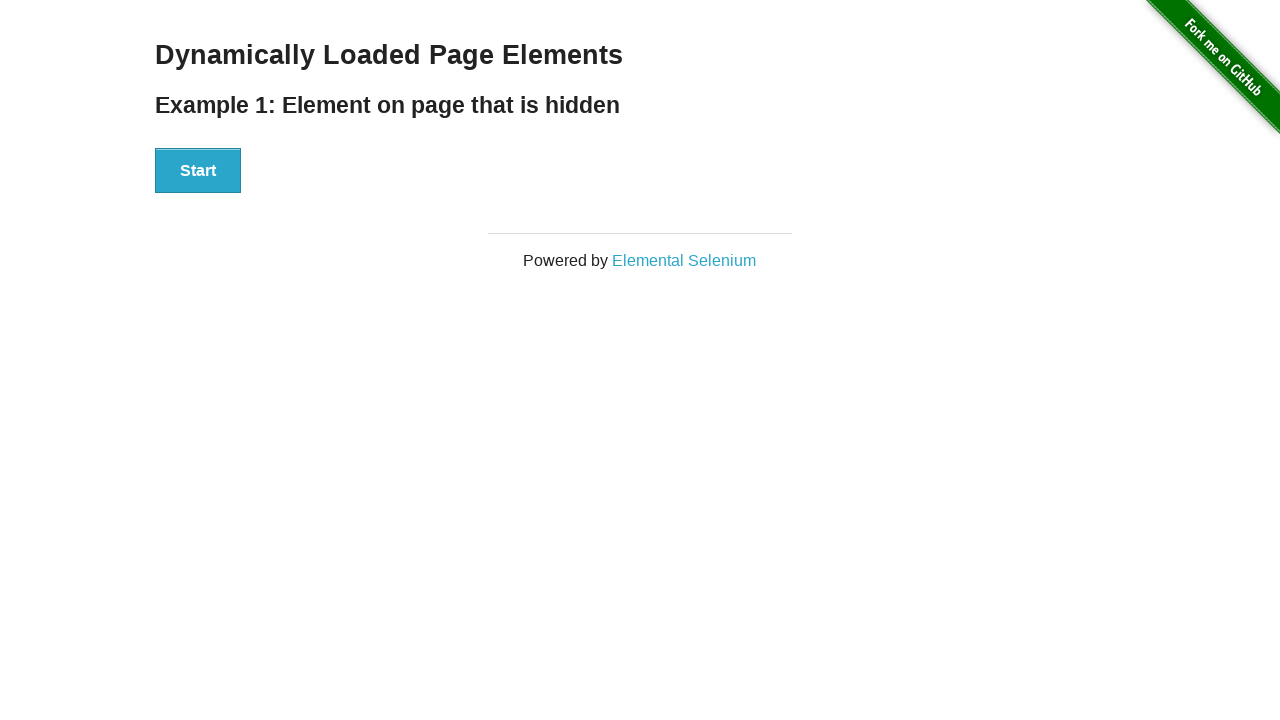

Clicked the start button to initiate dynamic loading at (198, 171) on button
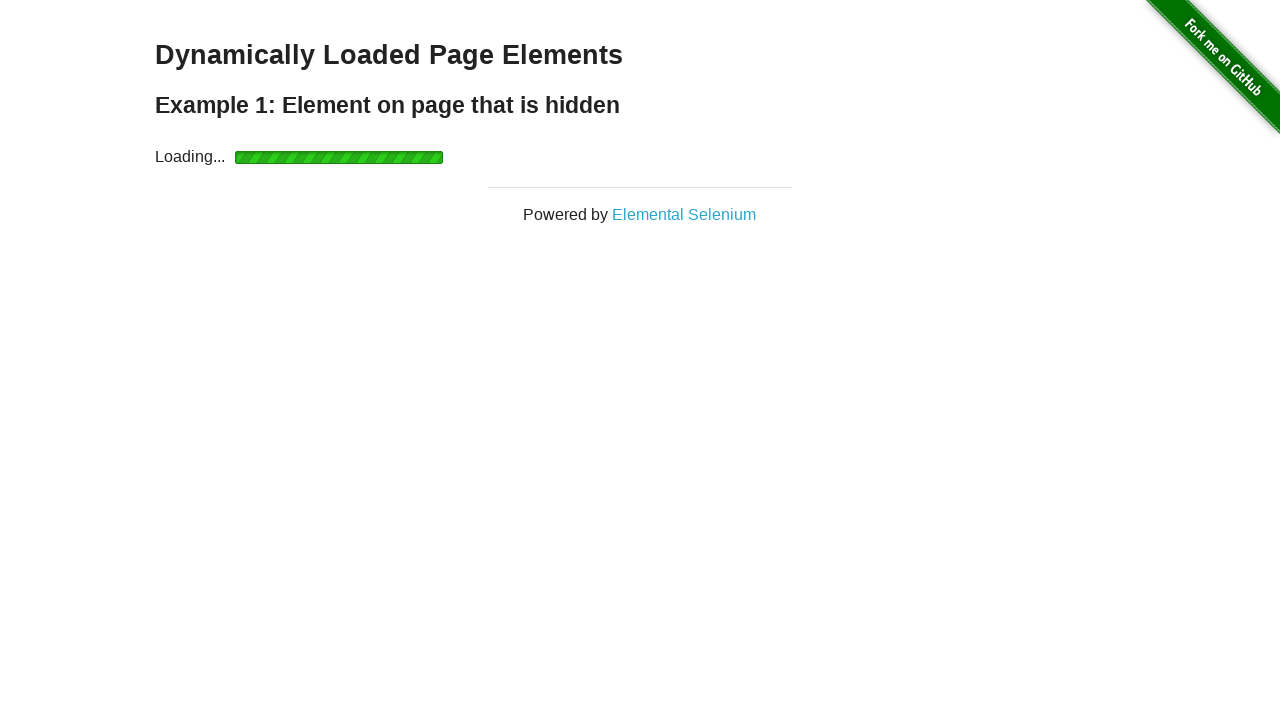

Waited for and verified 'Hello World!' result text appeared
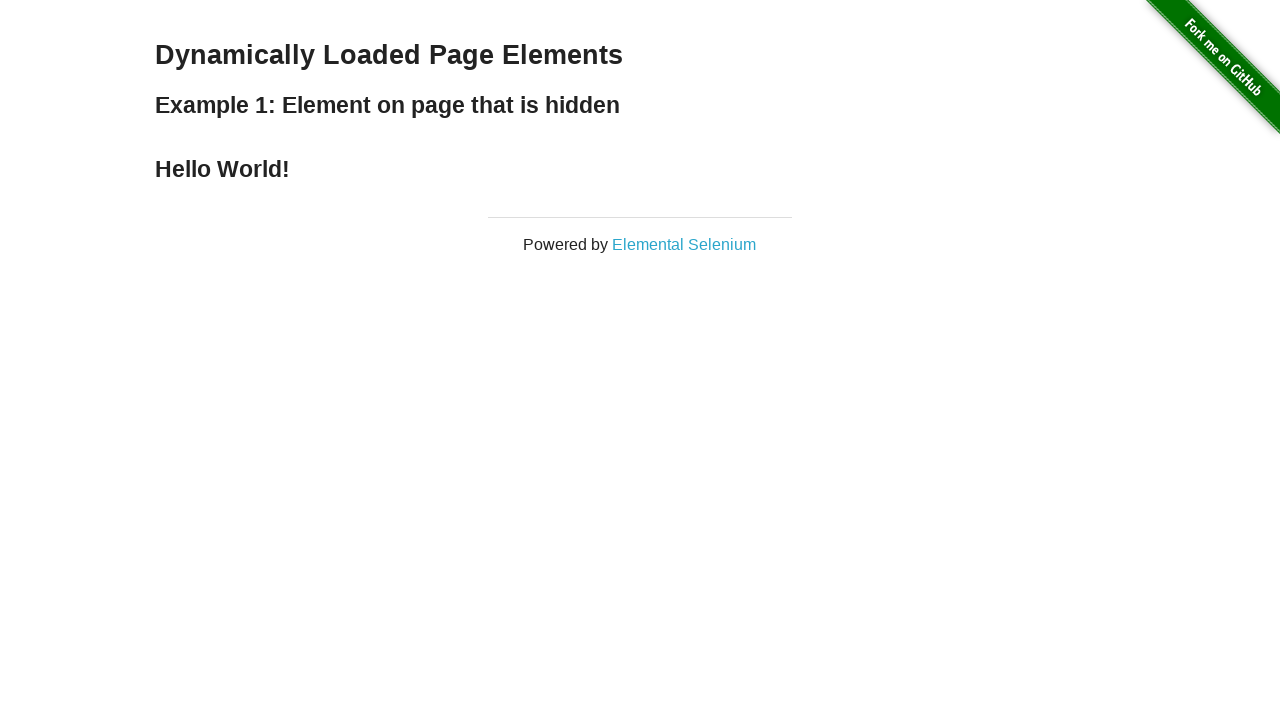

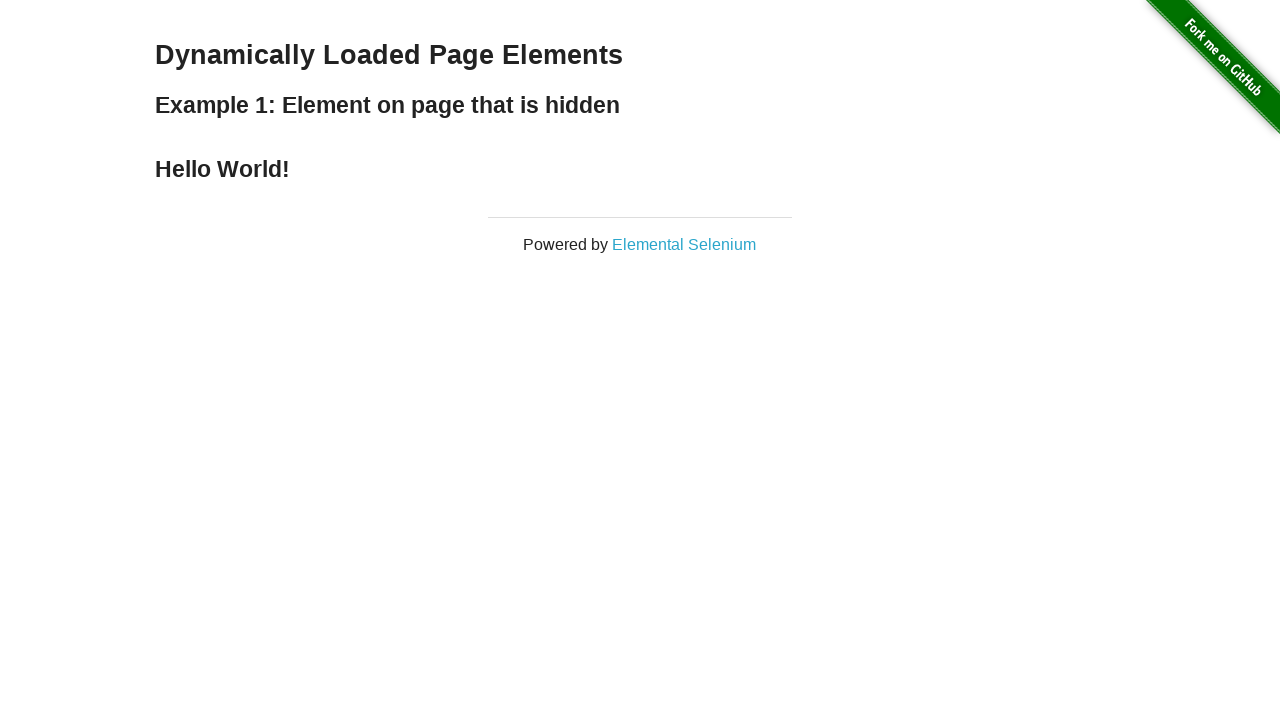